Navigates to the DemoQA broken links page and verifies that links are present on the page

Starting URL: https://demoqa.com/broken

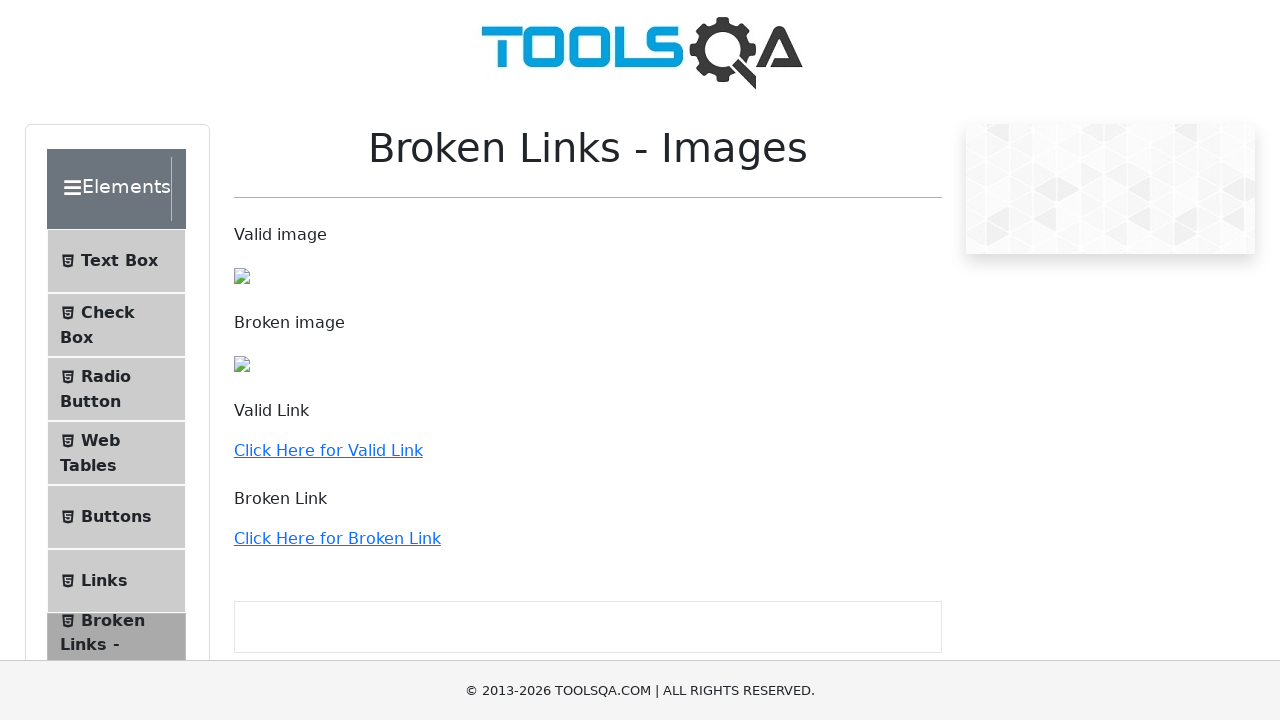

Navigated to DemoQA broken links page
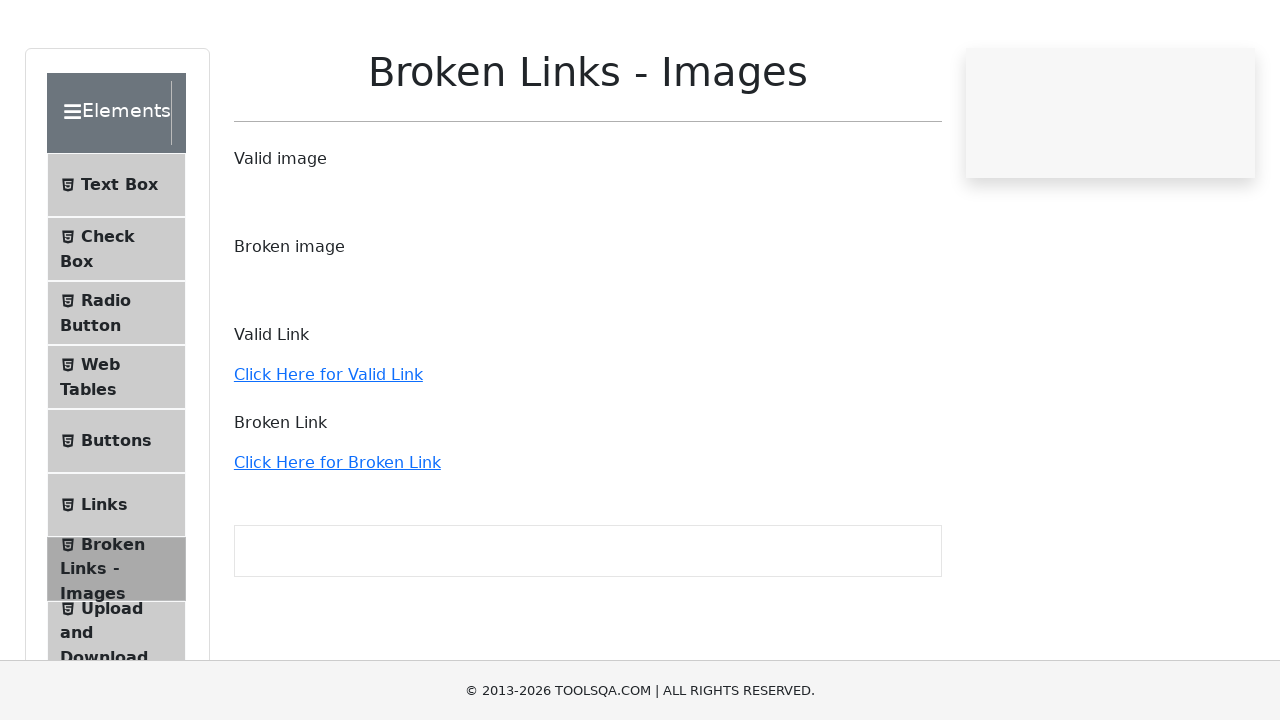

Waited for links to be present on page
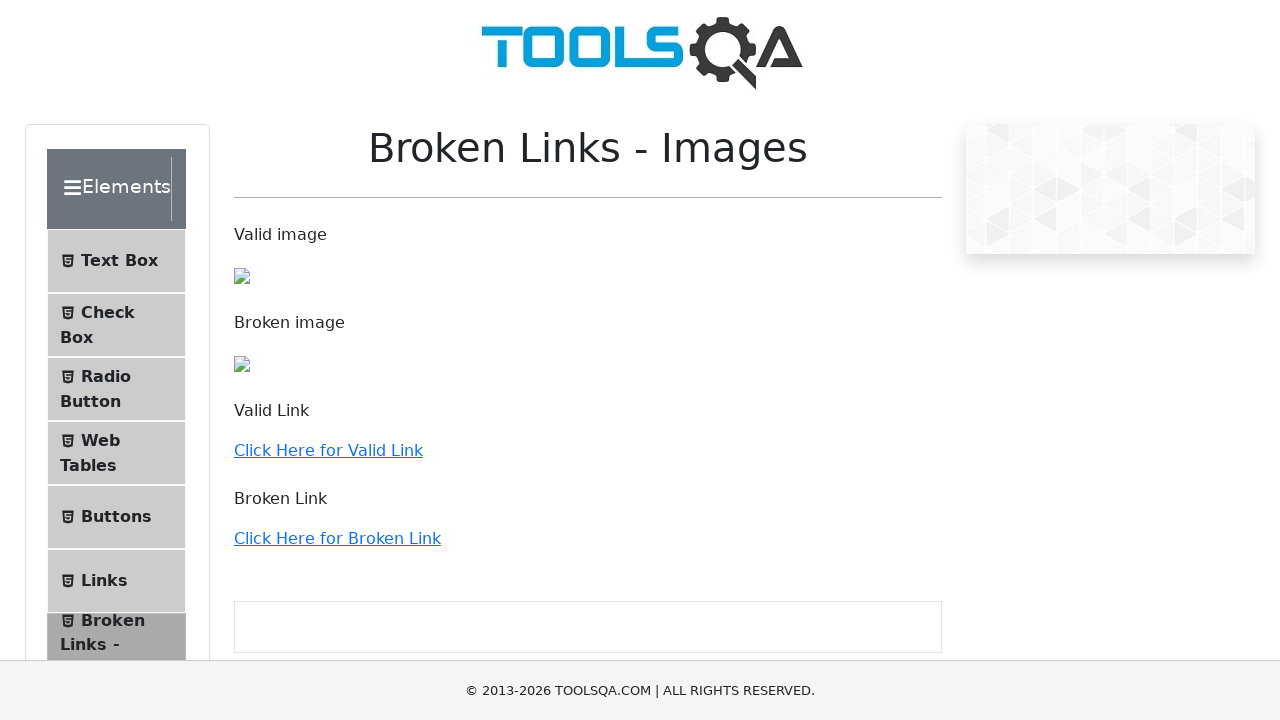

Retrieved all links from page
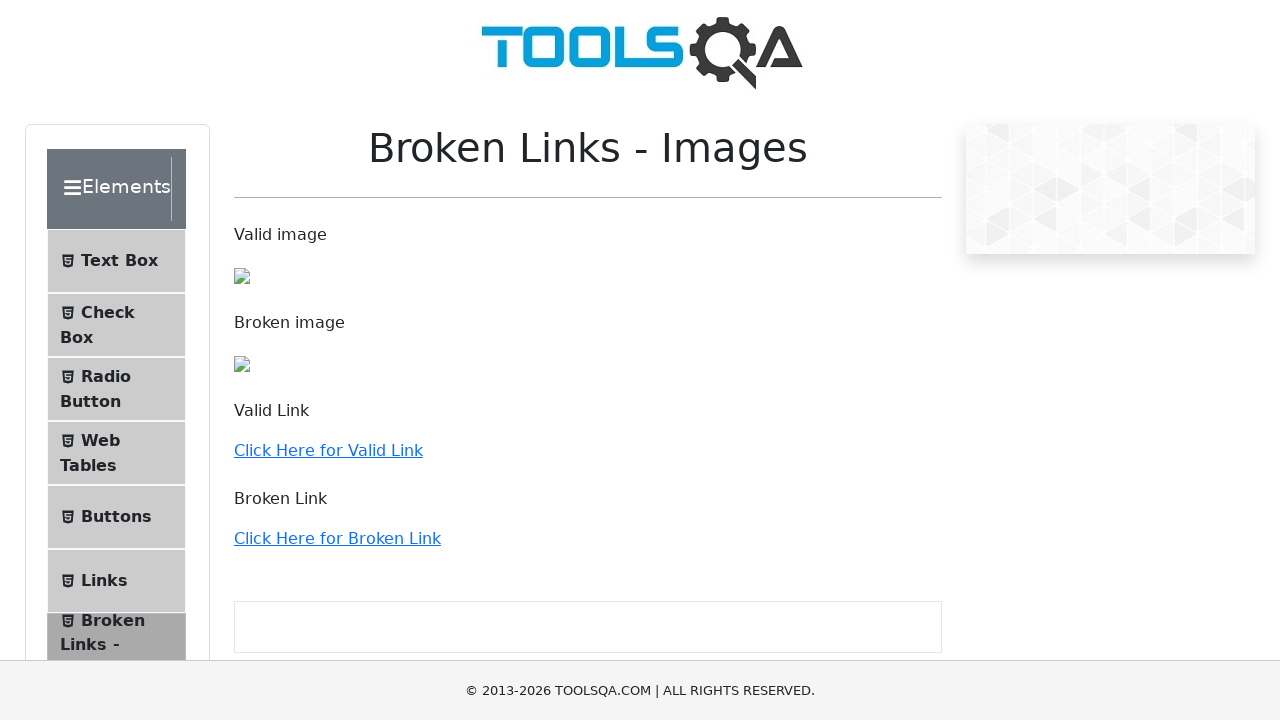

Verified that 36 links are present on the page
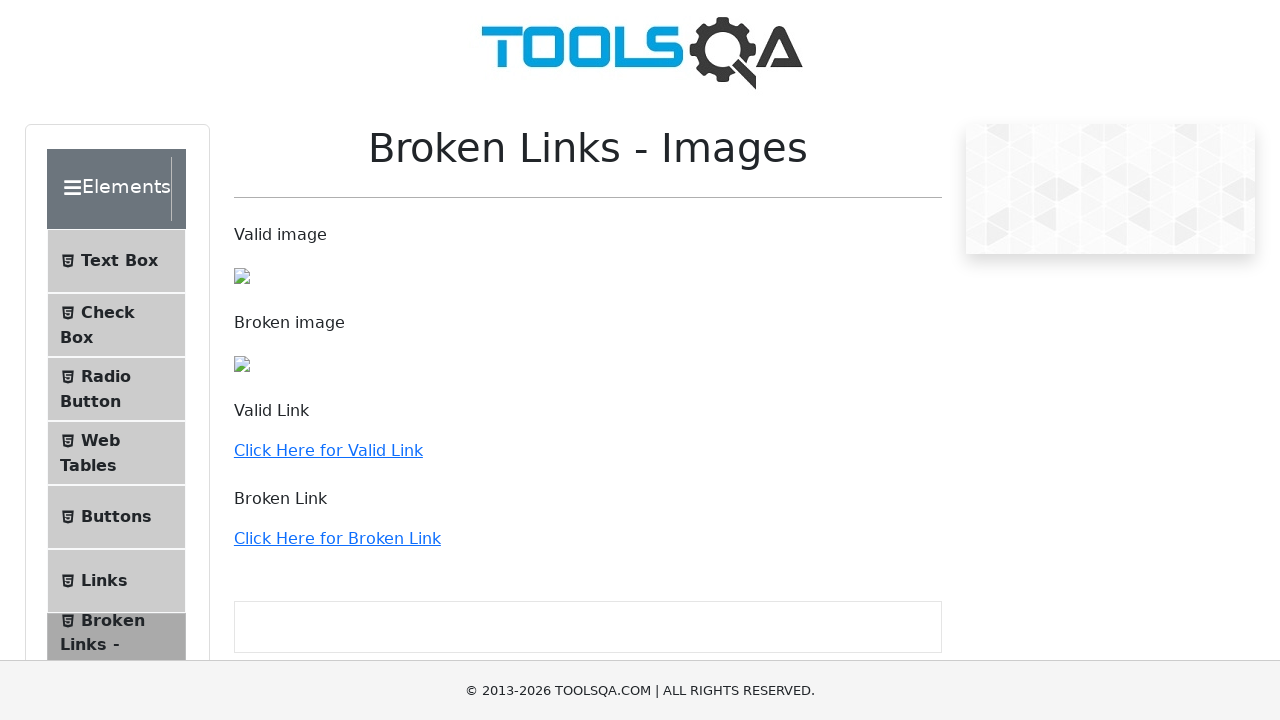

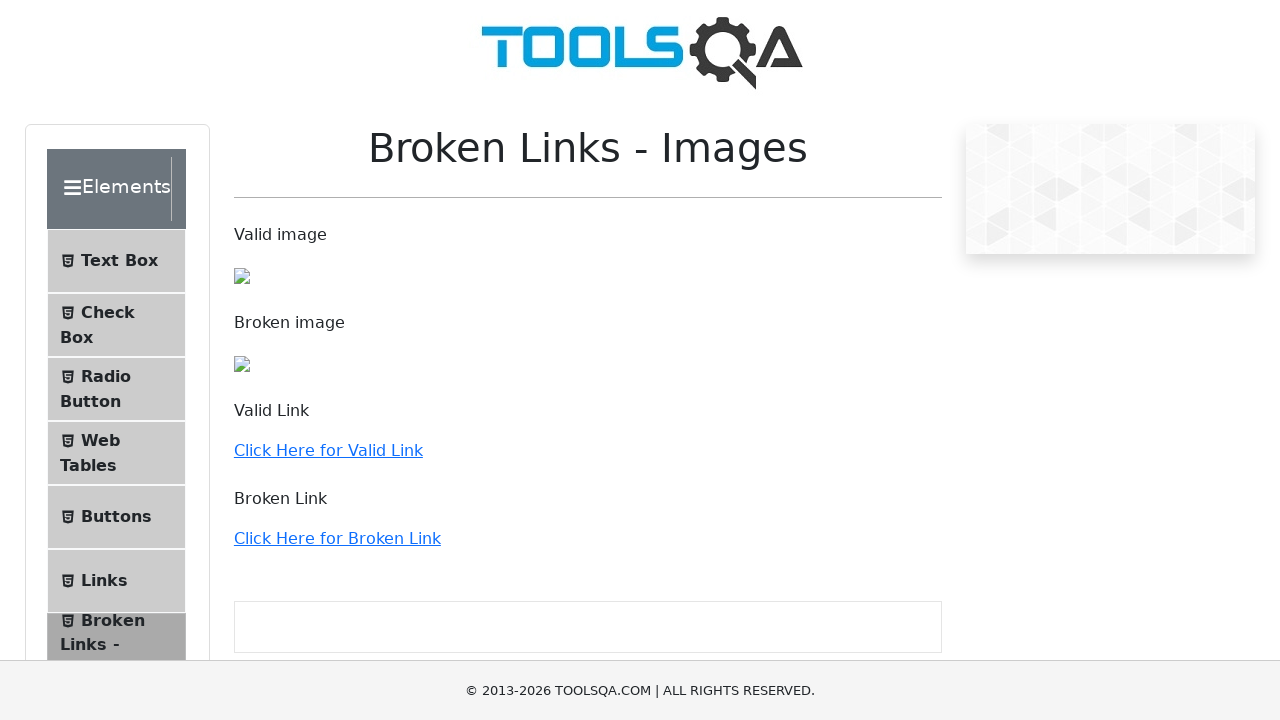